Tests dropdown selection by visible text, selecting Option 1

Starting URL: https://the-internet.herokuapp.com/dropdown

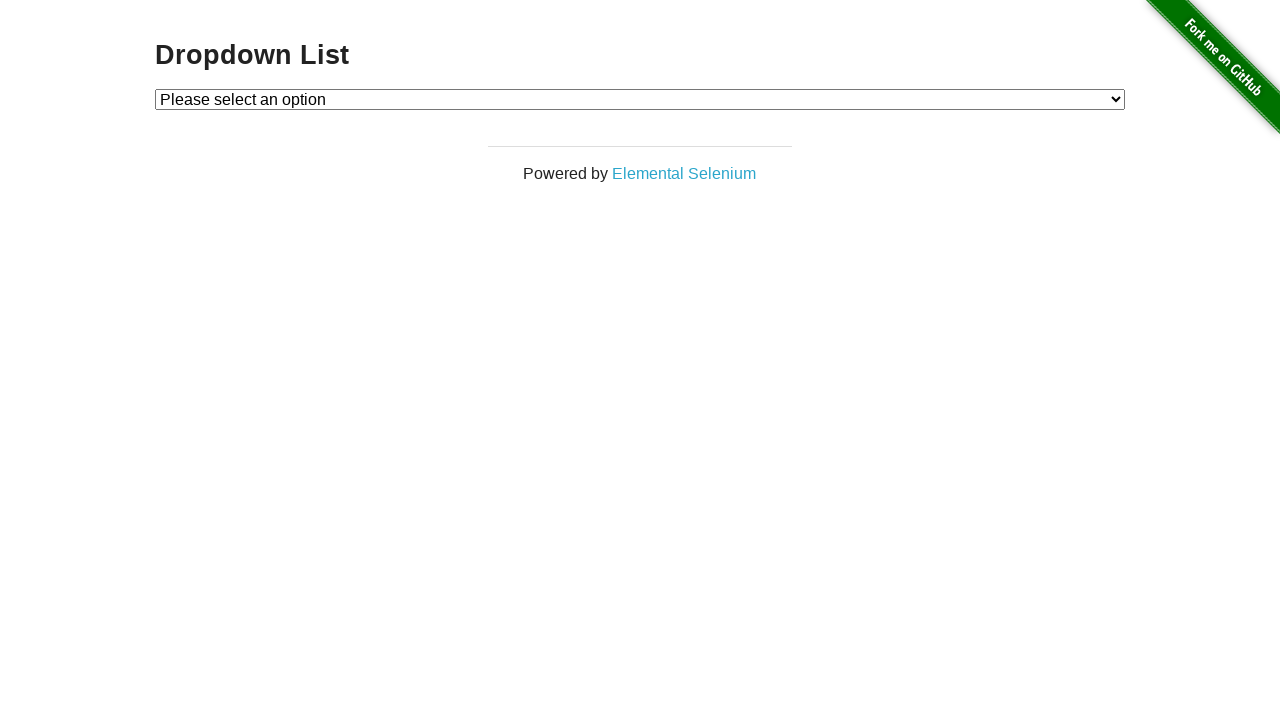

Navigated to dropdown page
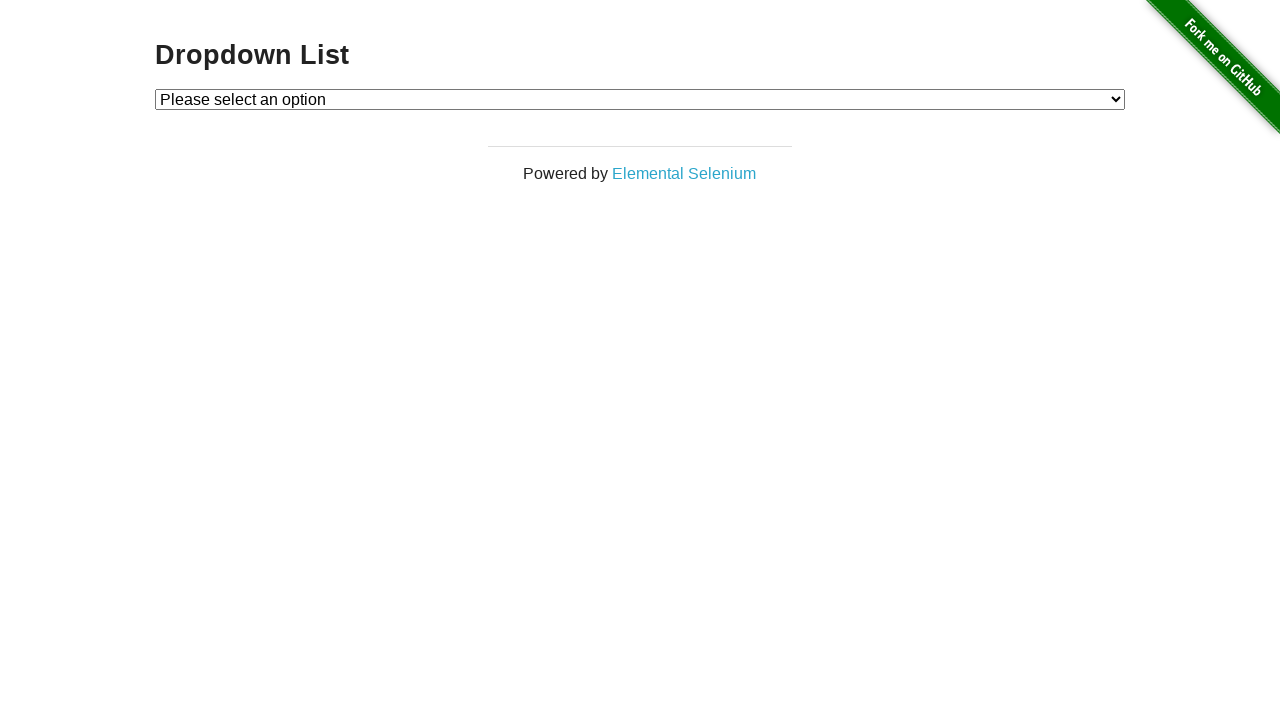

Selected 'Option 1' from dropdown by visible text on #dropdown
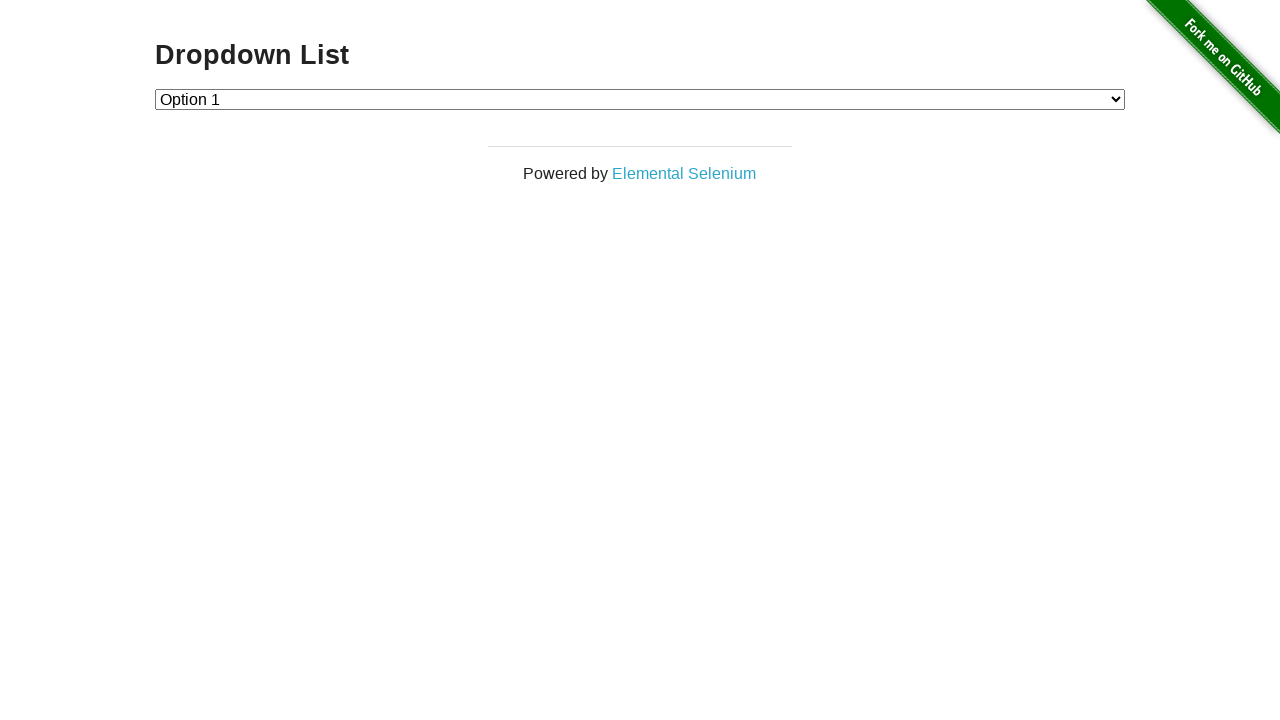

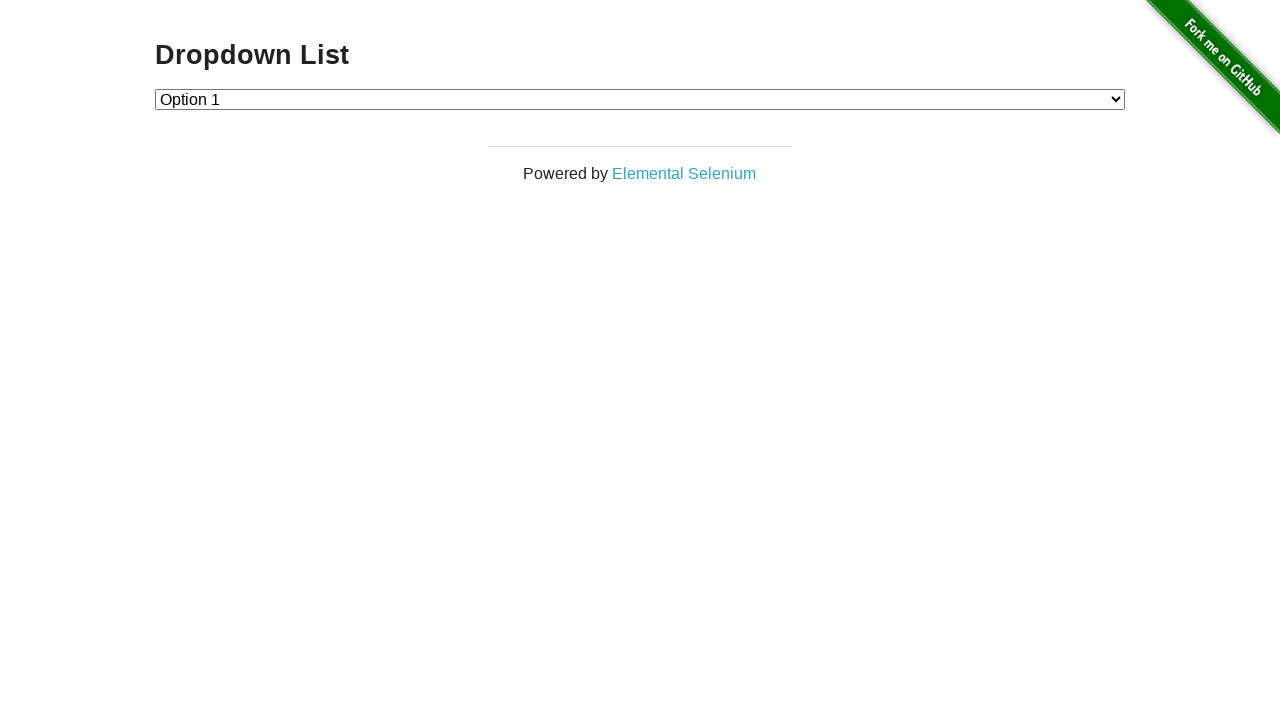